Tests ascending sort on the Email column by clicking the column header and verifying values are sorted alphabetically

Starting URL: http://the-internet.herokuapp.com/tables

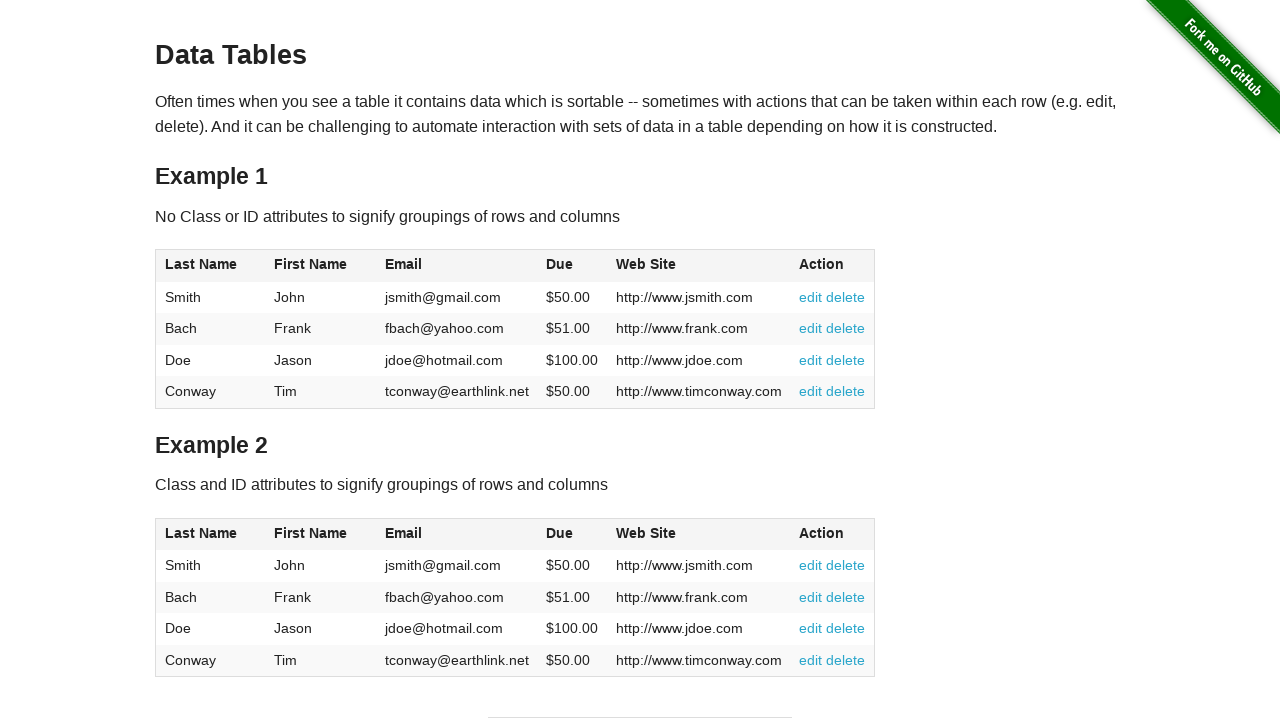

Clicked Email column header to sort ascending at (457, 266) on #table1 thead tr th:nth-of-type(3)
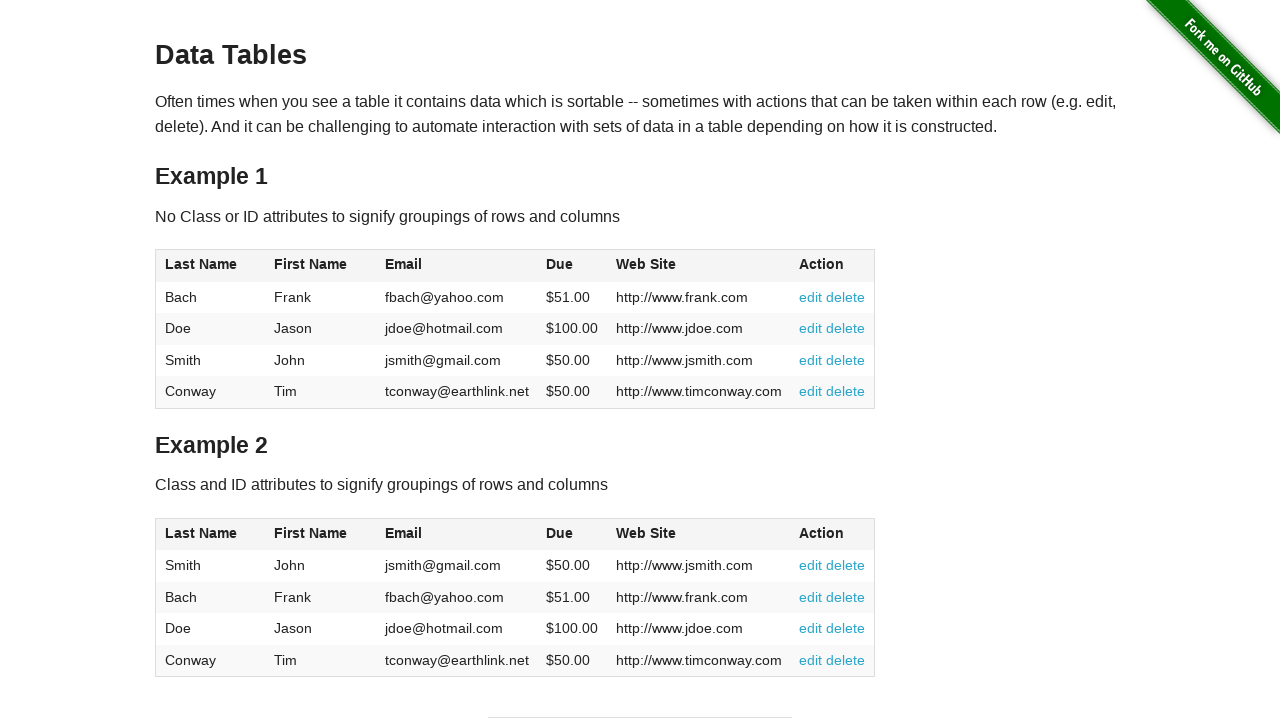

Table loaded after sorting by Email column
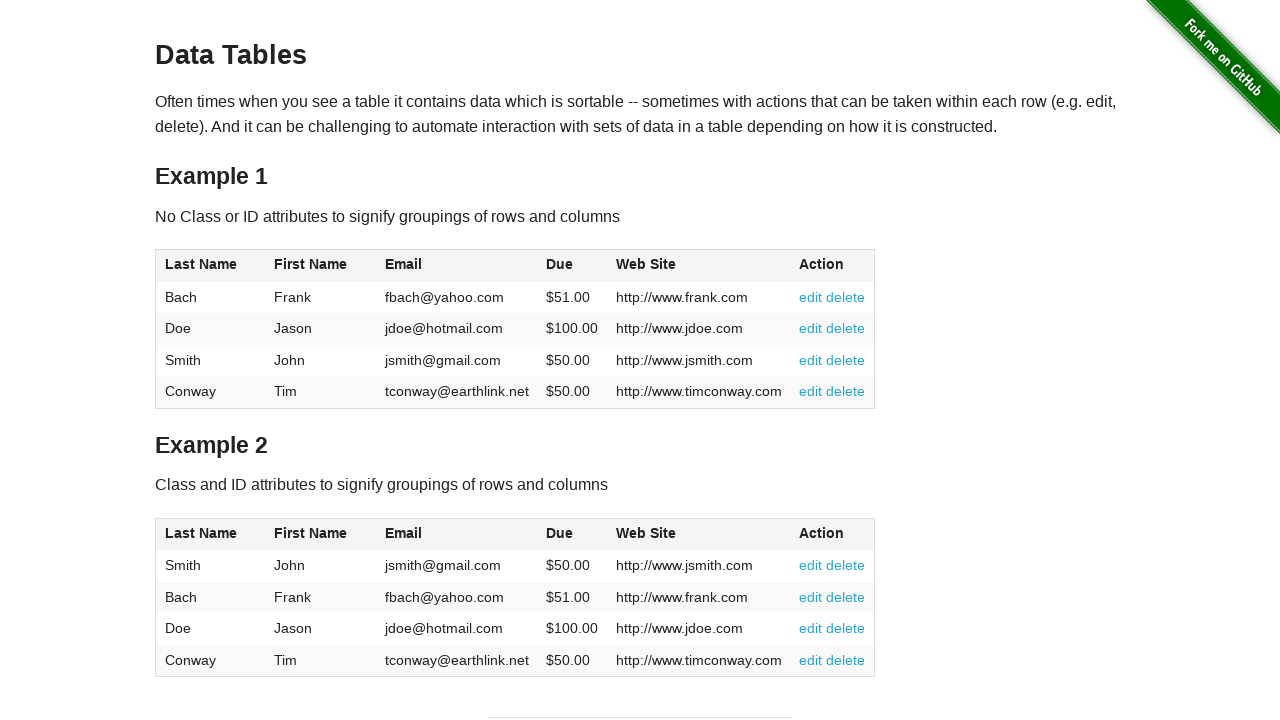

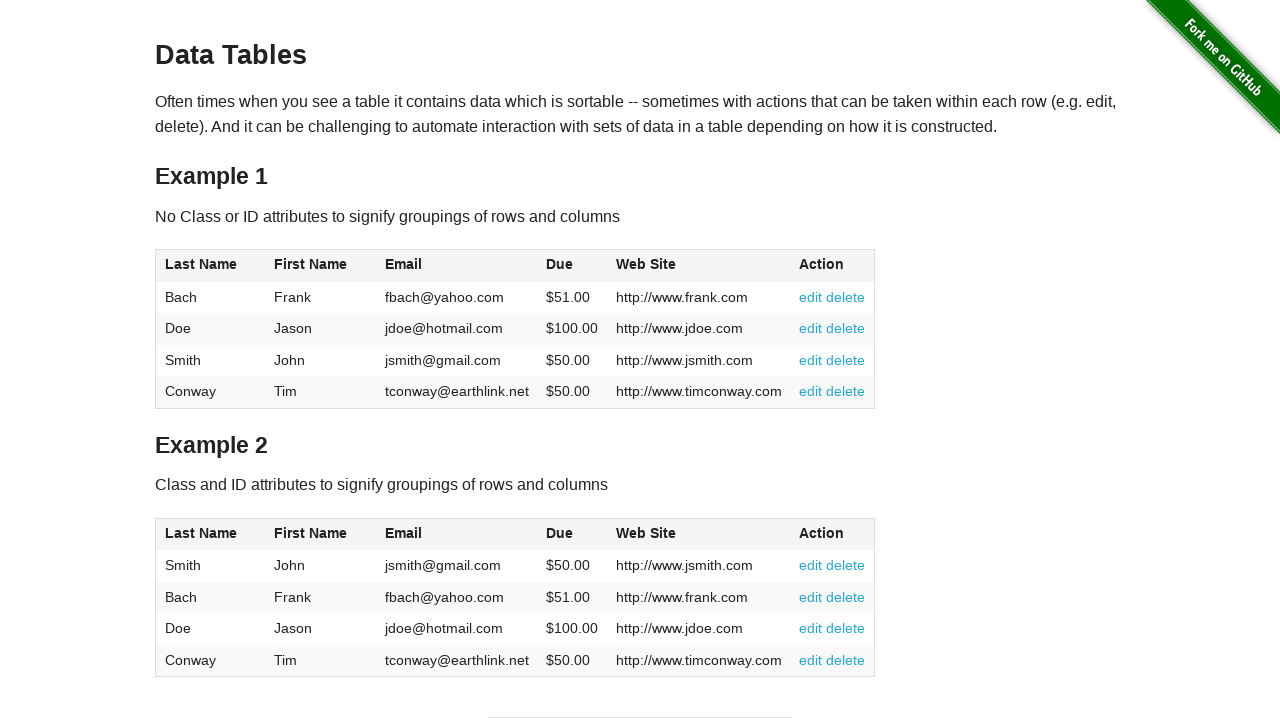